Tests JavaScript alert handling by triggering alerts and accepting/dismissing them

Starting URL: http://the-internet.herokuapp.com/javascript_alerts

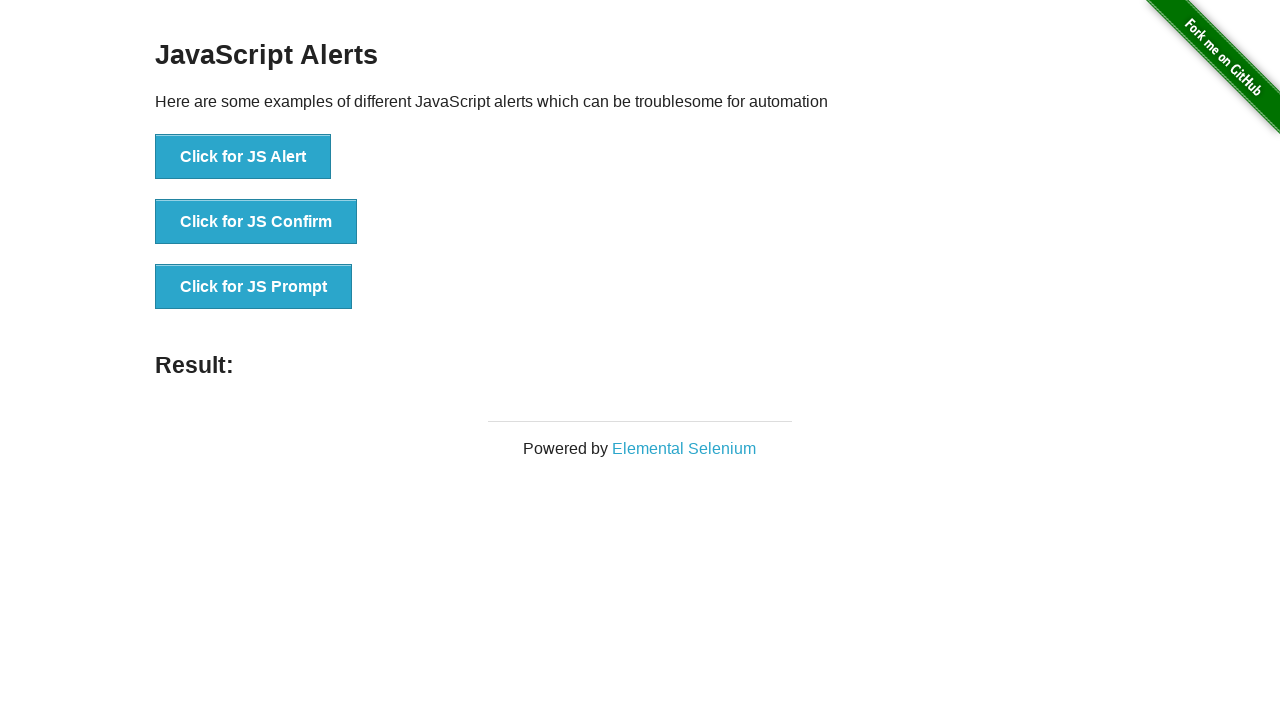

Clicked button to trigger first JavaScript alert at (243, 157) on xpath=//div[@class='example']//button[contains(.,'Click for JS Alert')]
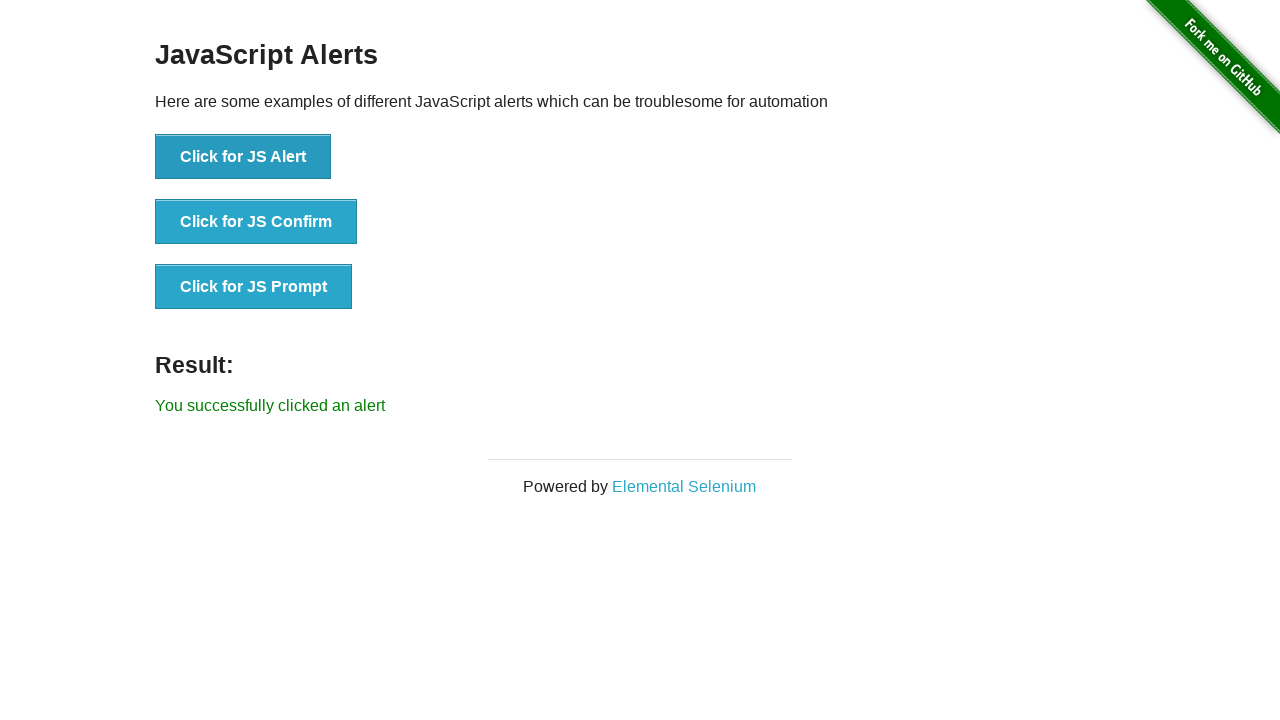

Set up dialog handler to accept the first alert
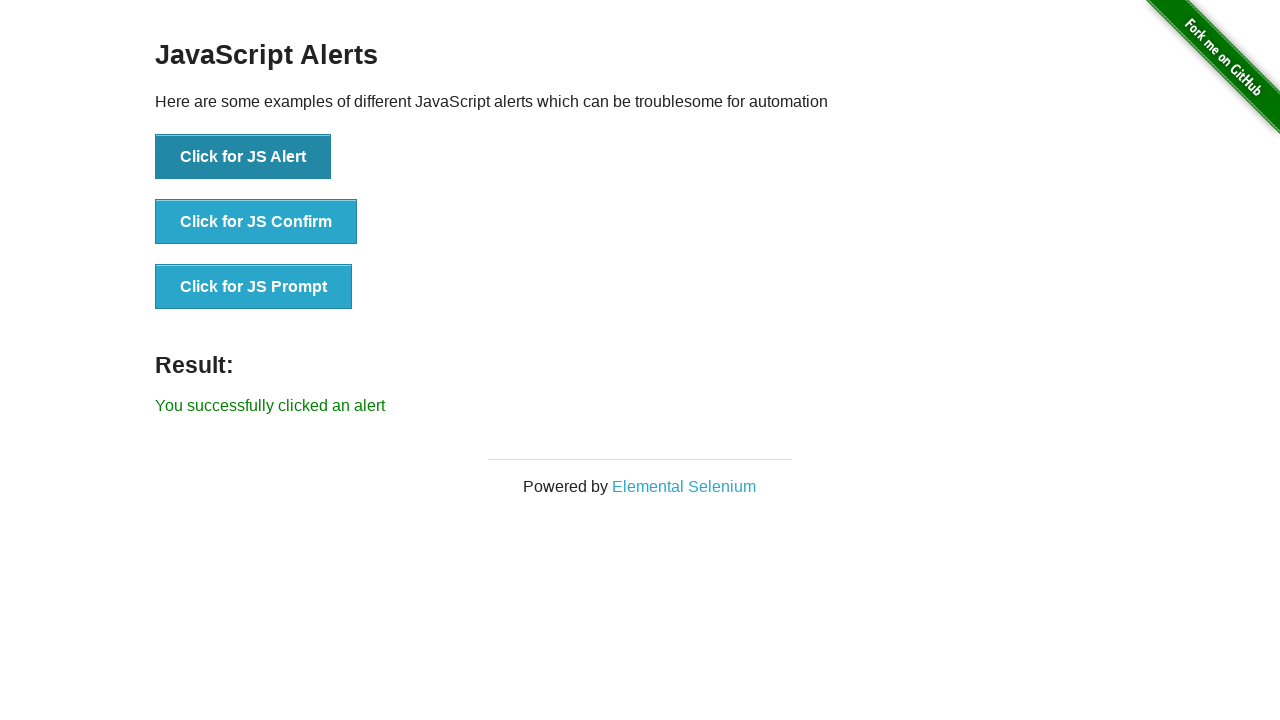

Clicked button to trigger second JavaScript alert at (243, 157) on xpath=//div[@class='example']//button[contains(.,'Click for JS Alert')]
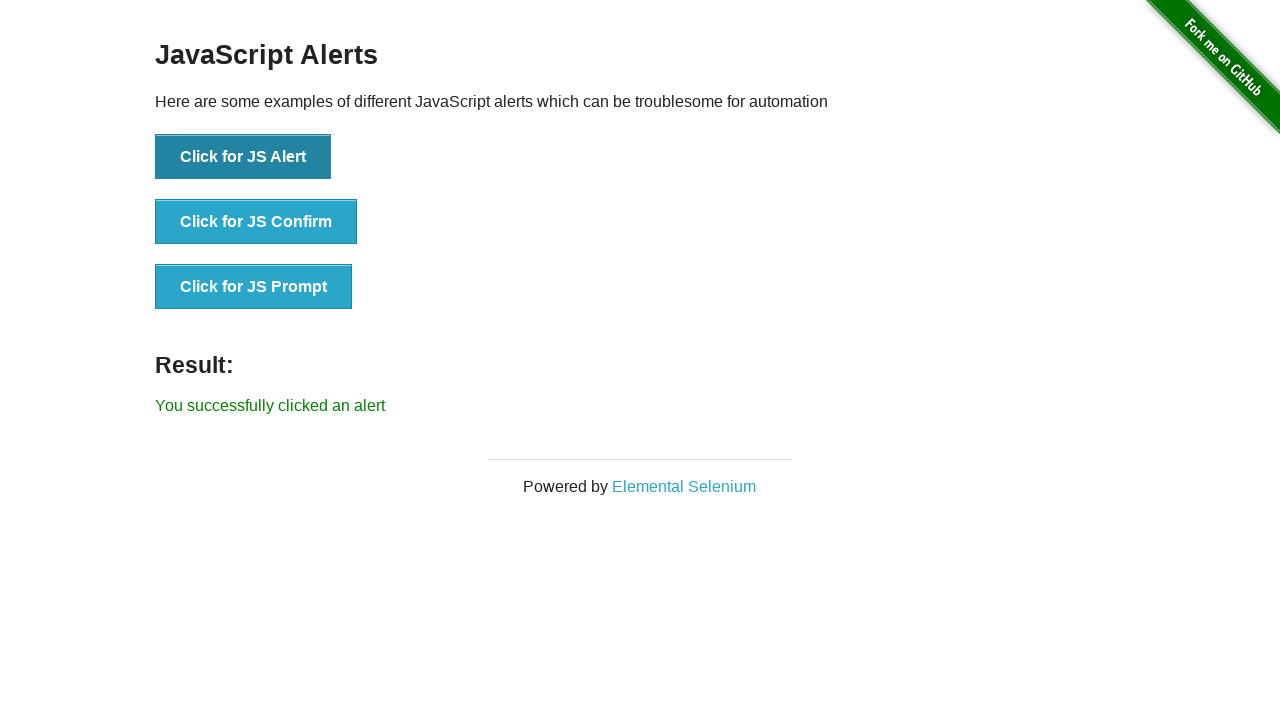

Set up dialog handler to dismiss the second alert
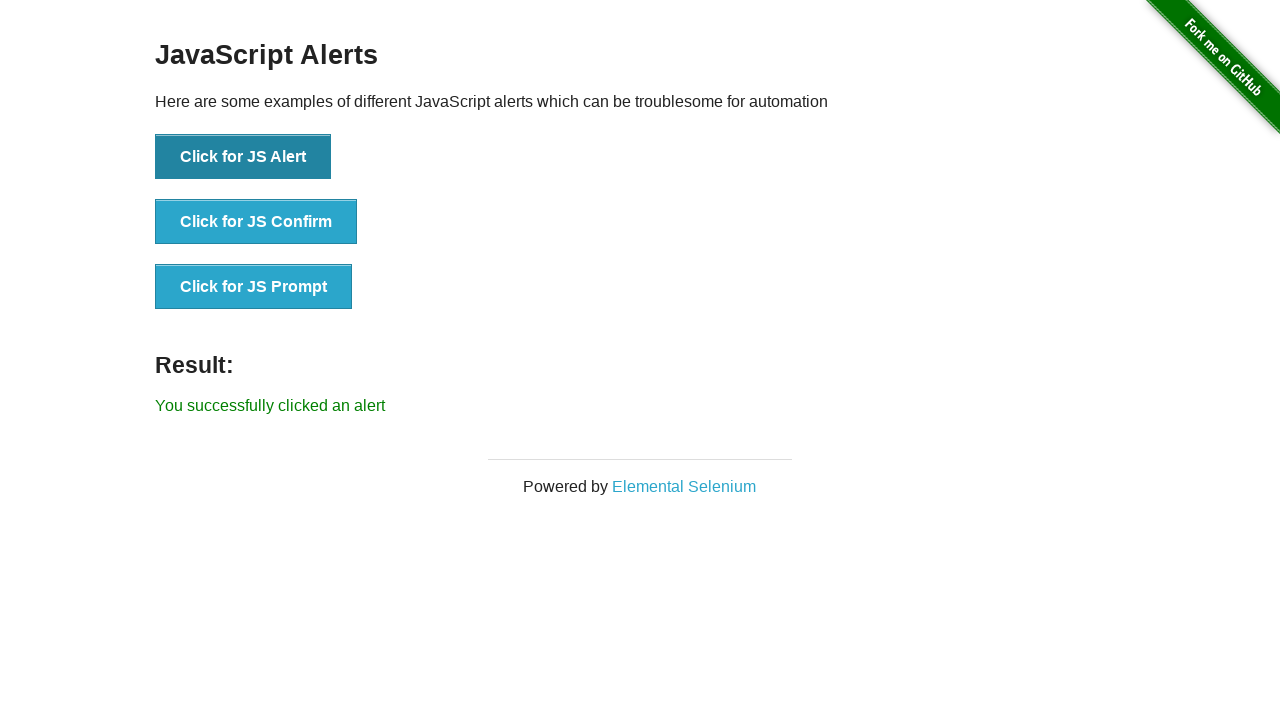

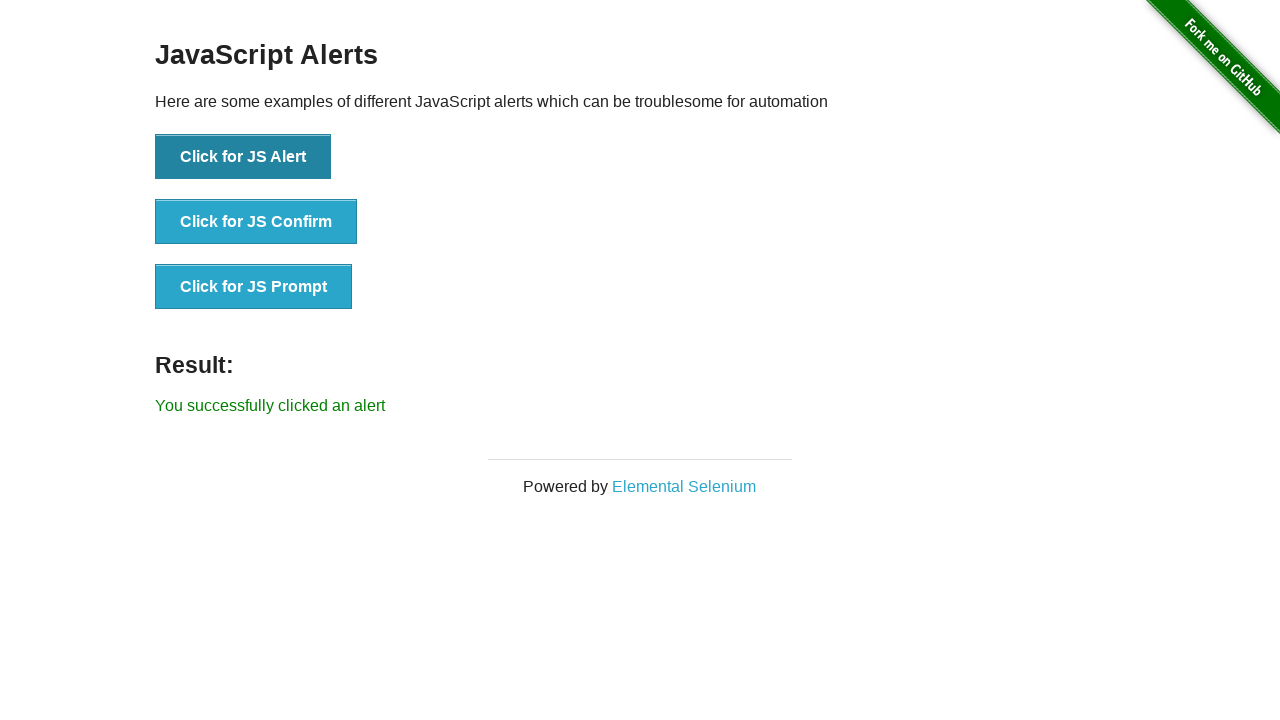